Tests hover interaction and navigation by hovering over an about link and clicking on leadership link

Starting URL: https://qap.dev

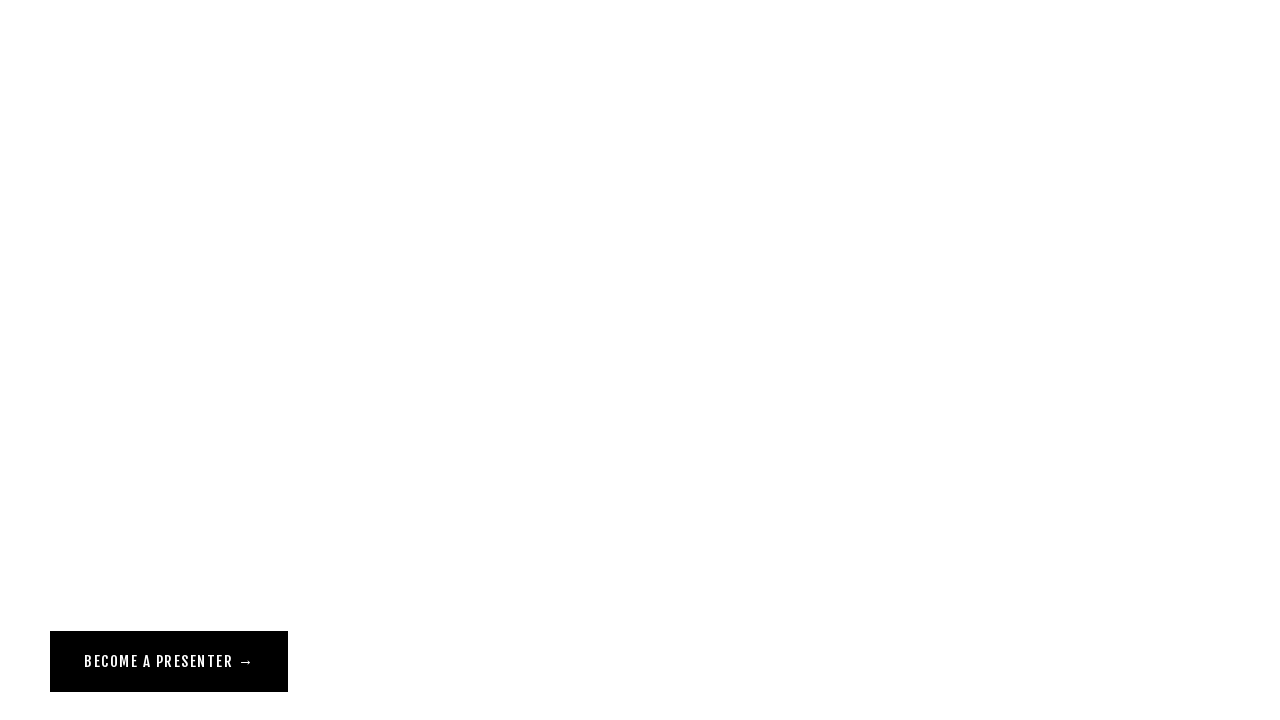

Hovered over the about link at (71, 56) on a[href="/about"]
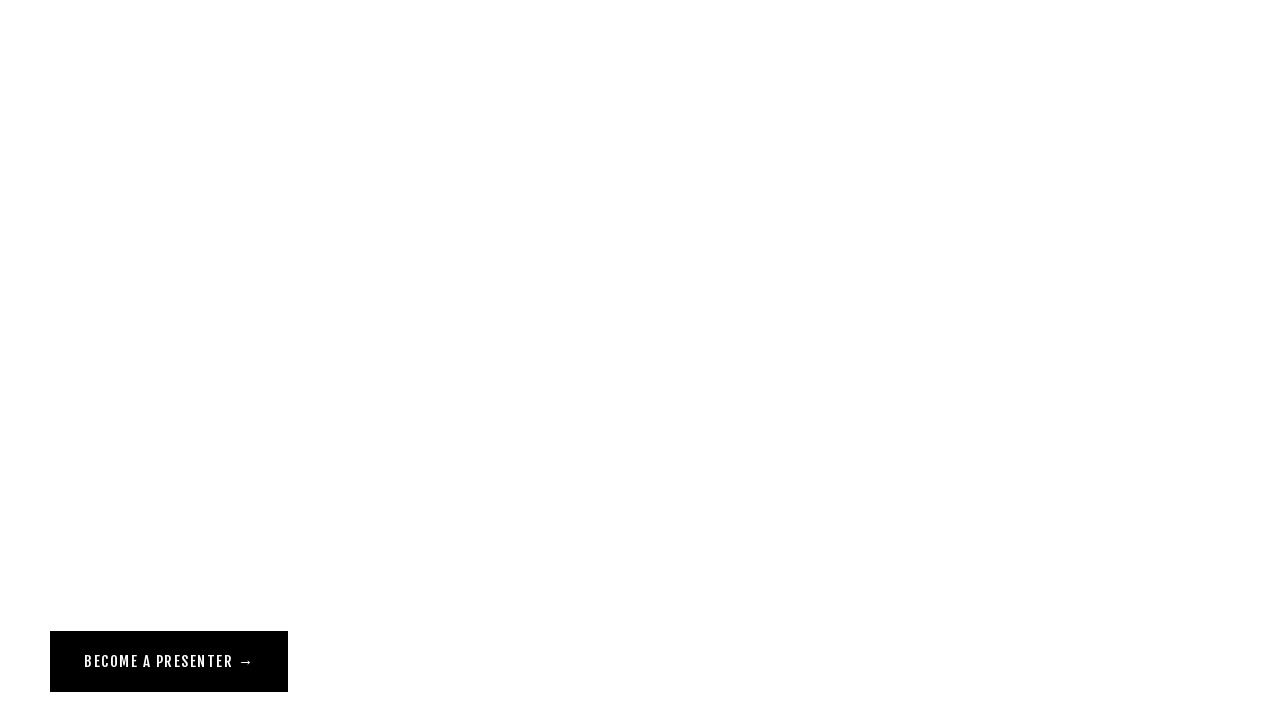

Clicked on leadership link in header at (92, 124) on a[href="/leadership"][class*=Header]
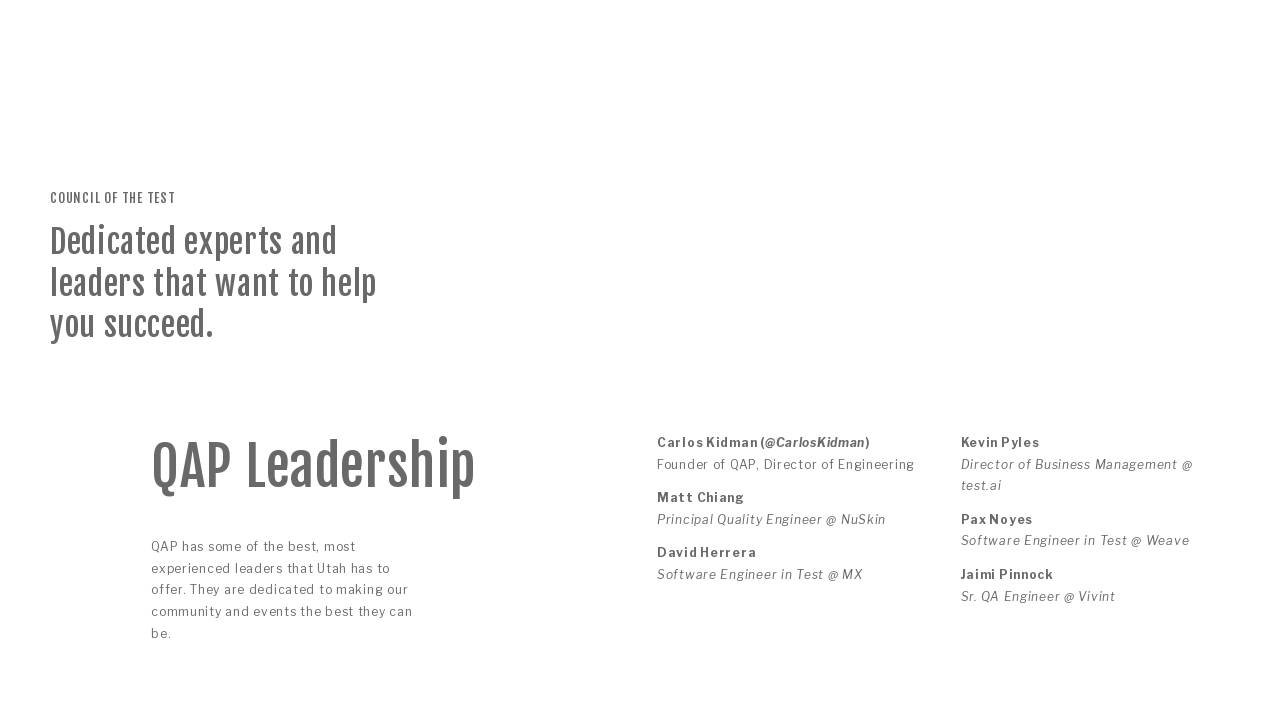

Leadership page loaded and Carlos Kidman content appeared
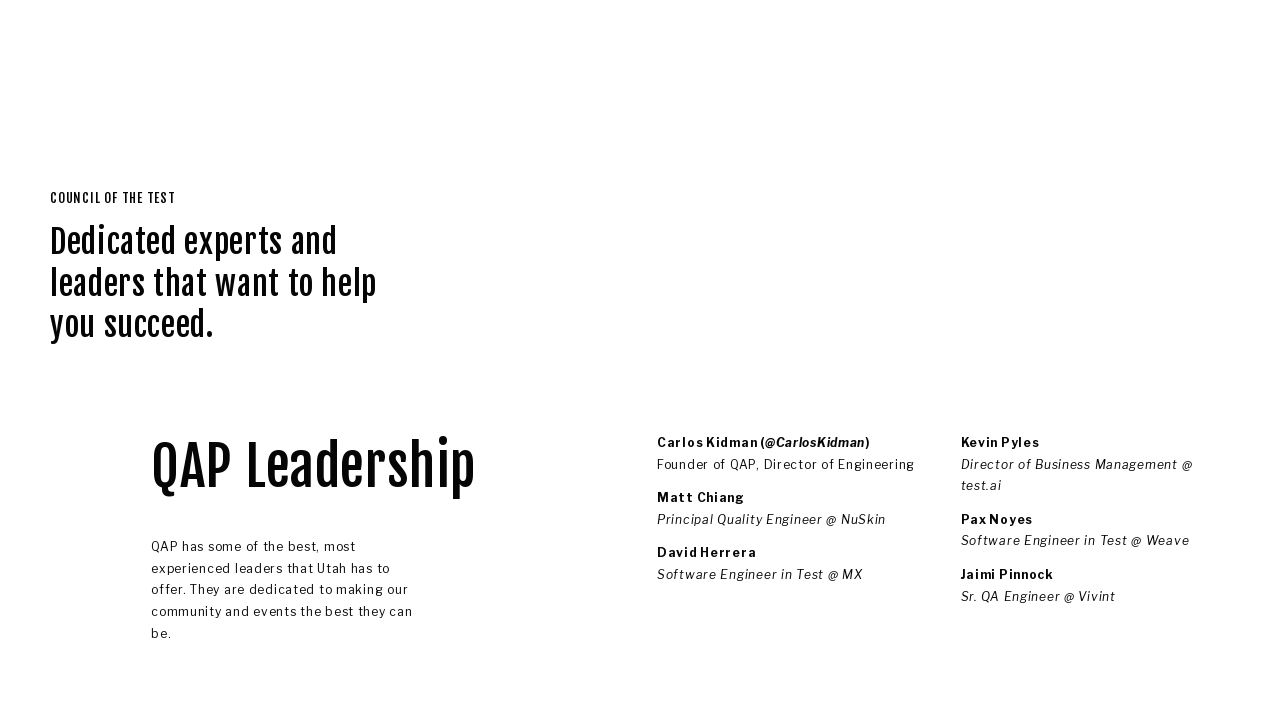

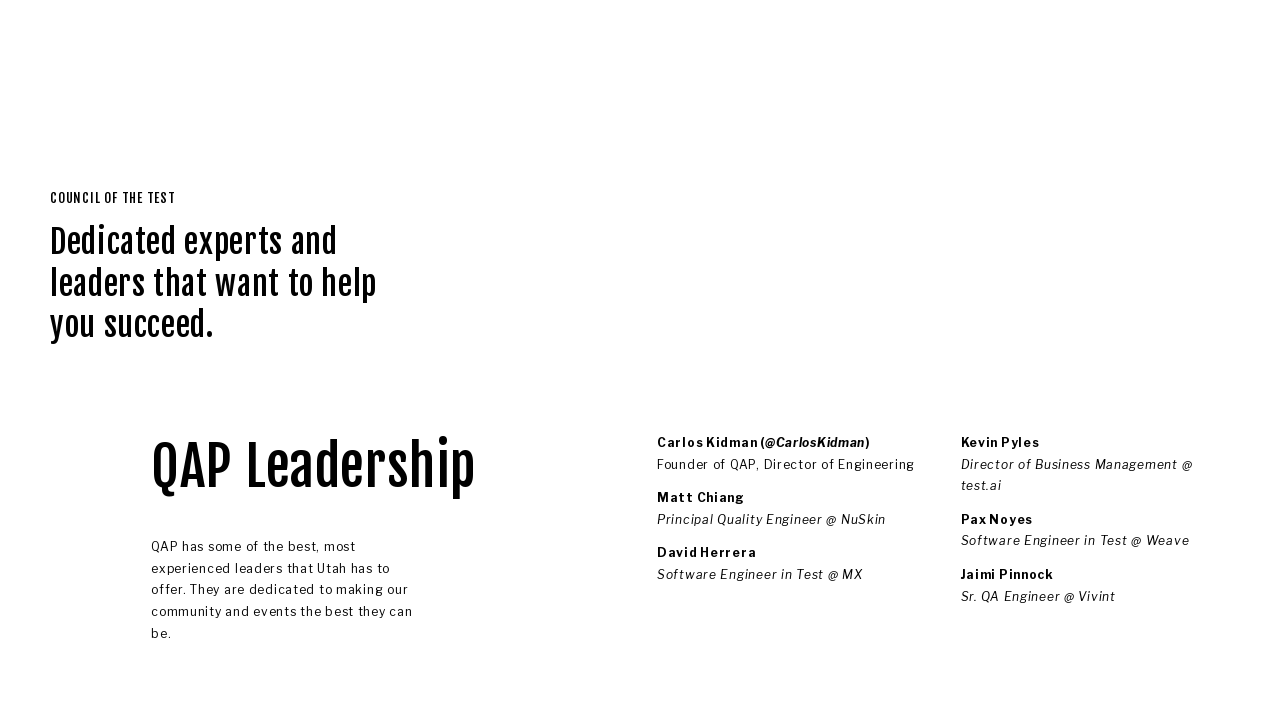